Tests JavaScript alert handling by clicking a confirm button that triggers an alert dialog, then accepting it.

Starting URL: http://omayo.blogspot.com/

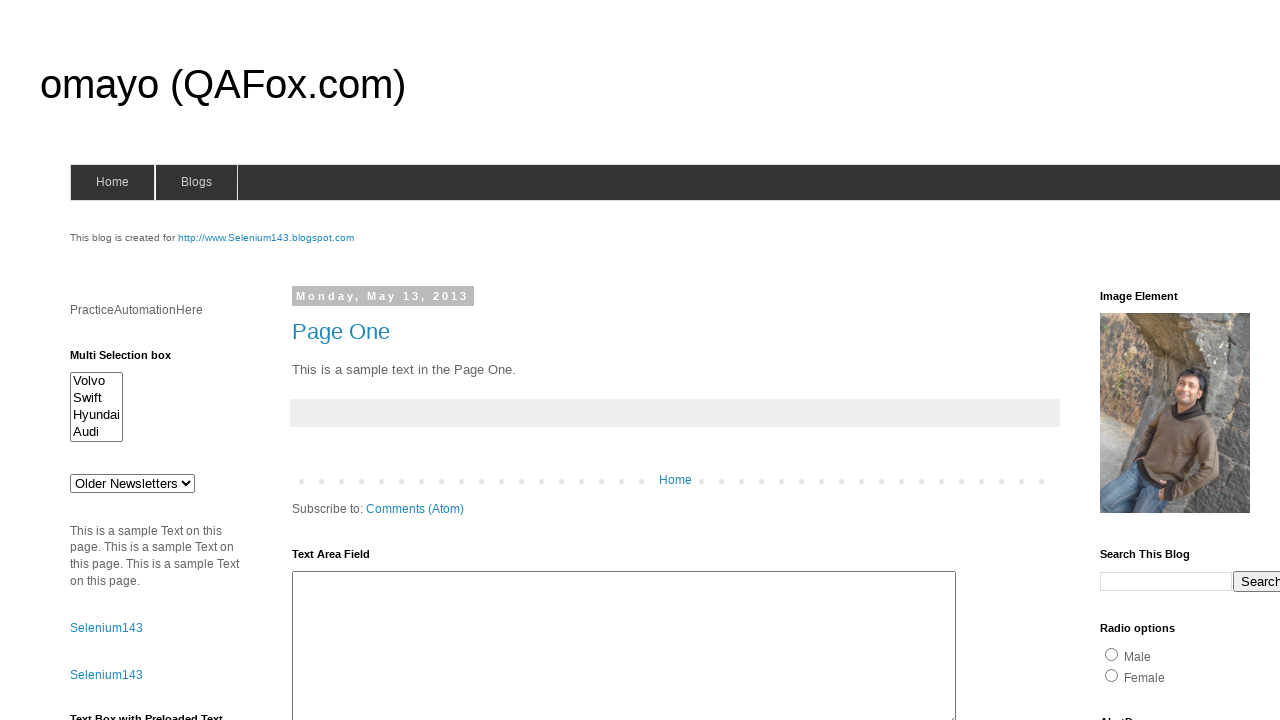

Set up dialog handler to accept alerts
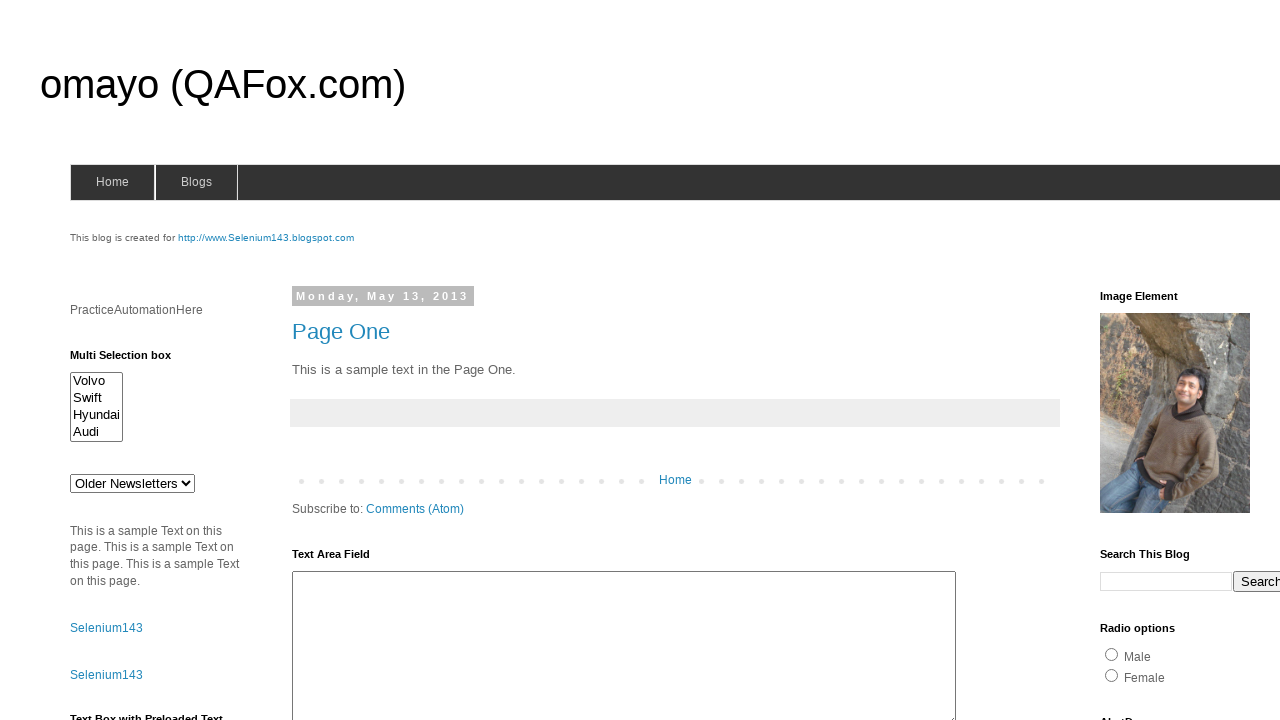

Clicked confirm button to trigger alert dialog at (1155, 361) on input#confirm
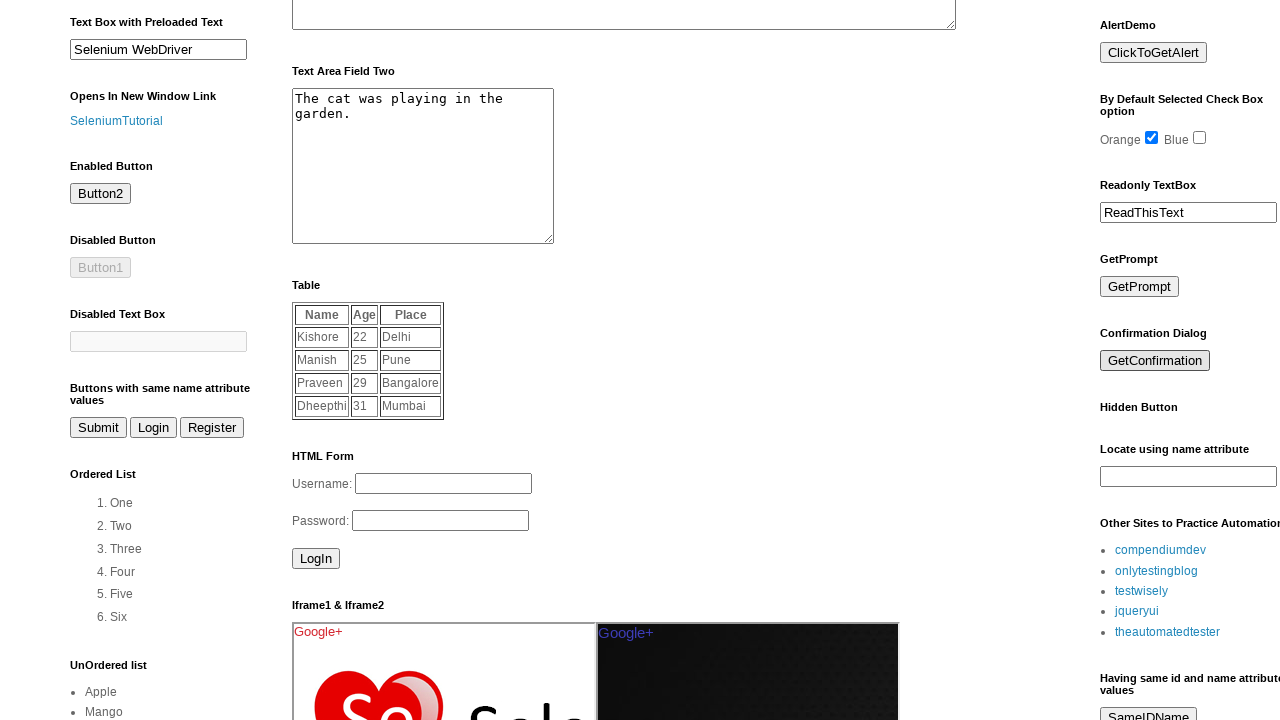

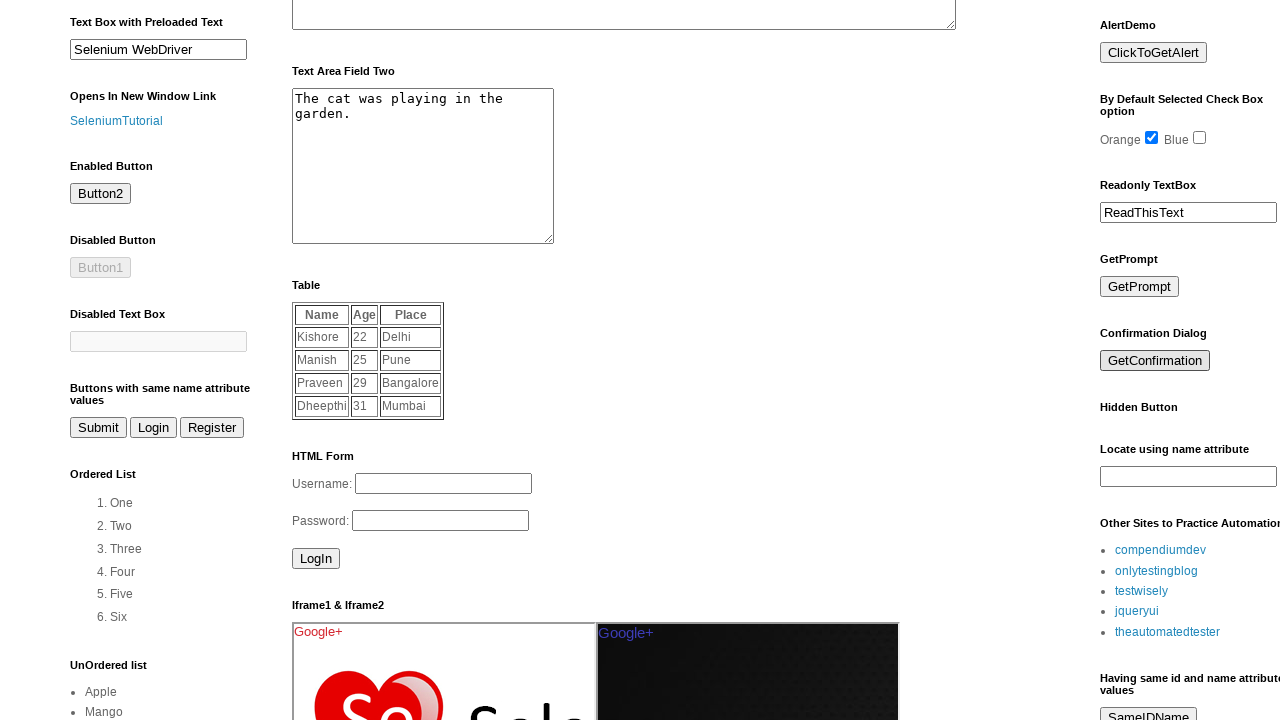